Tests drag and drop functionality by dragging an element to a drop zone.

Starting URL: https://demoqa.com/droppable

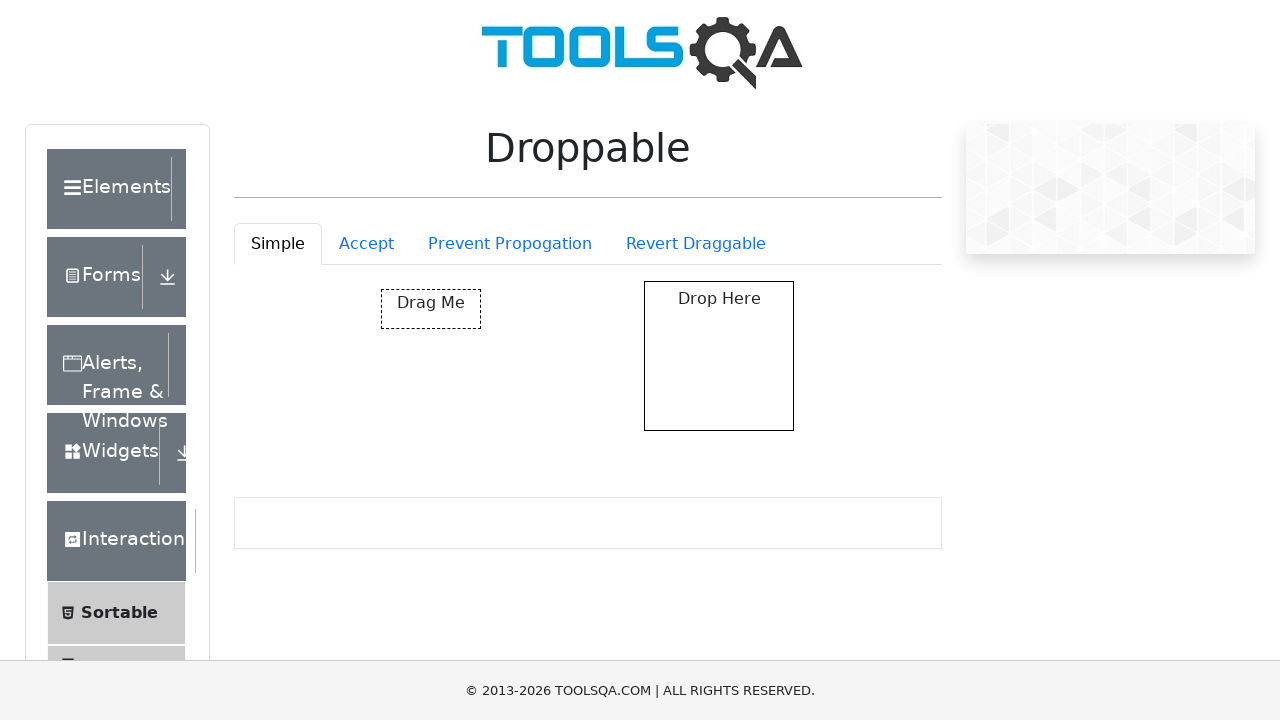

Dragged draggable element to droppable drop zone at (719, 356)
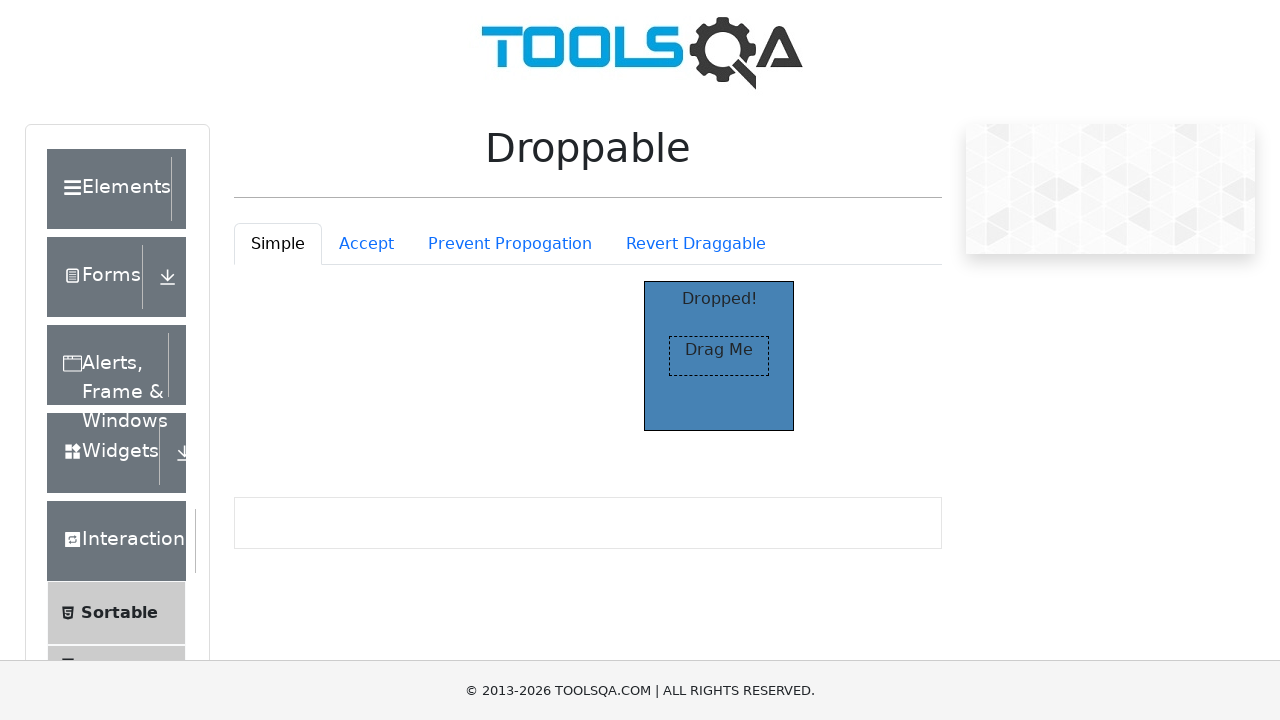

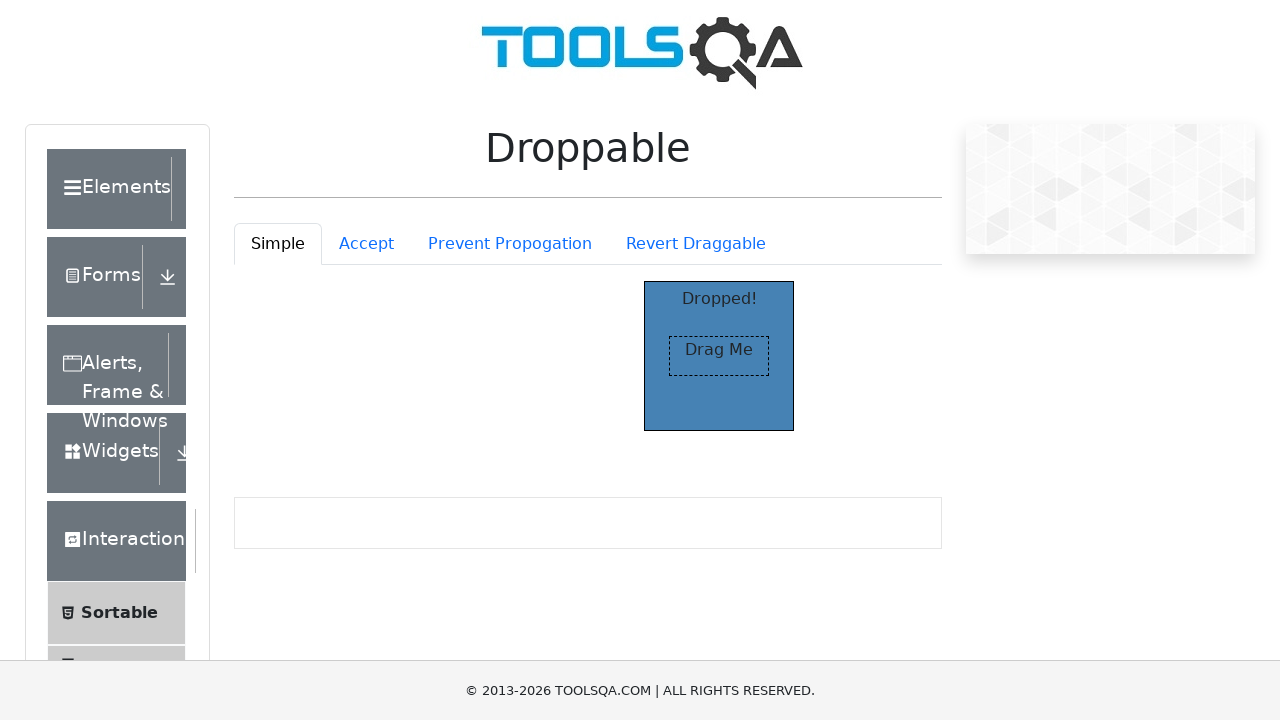